Tests the table sort and search functionality by verifying the table is displayed, searching for "New York", and confirming the filtered results contain the search term.

Starting URL: https://www.lambdatest.com/selenium-playground/table-sort-search-demo

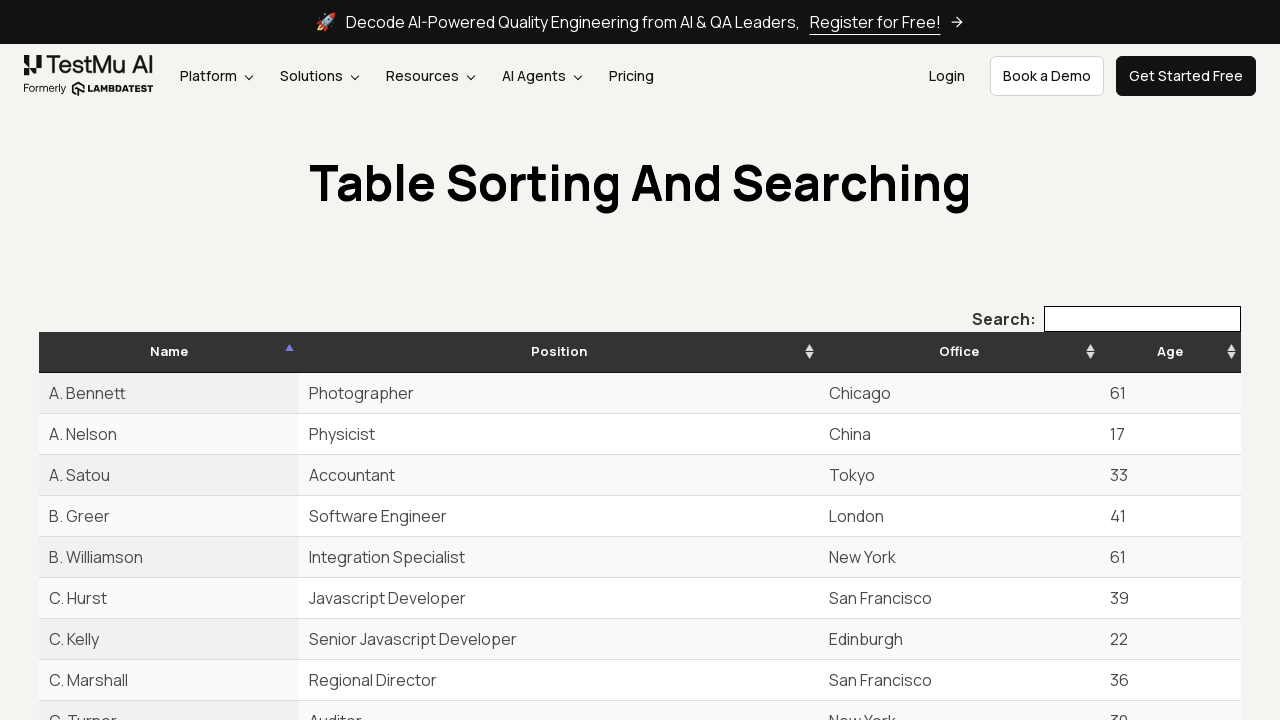

Table info element became visible
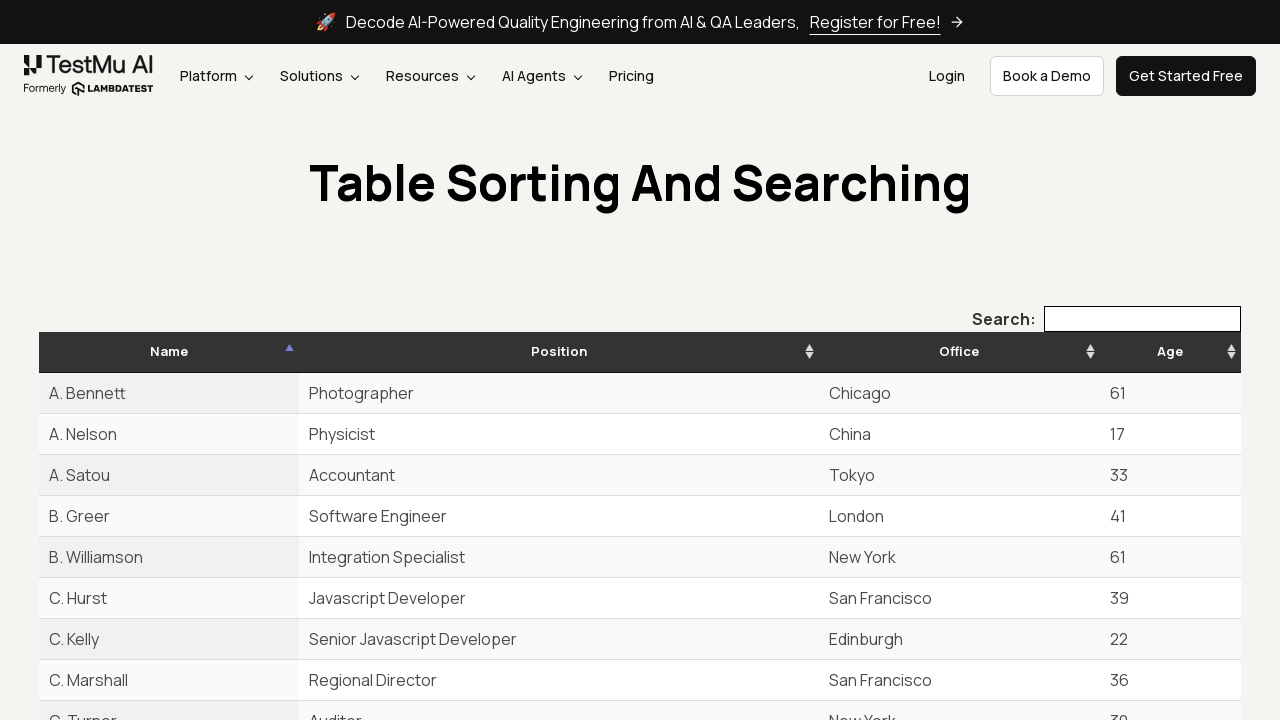

Table element is displayed
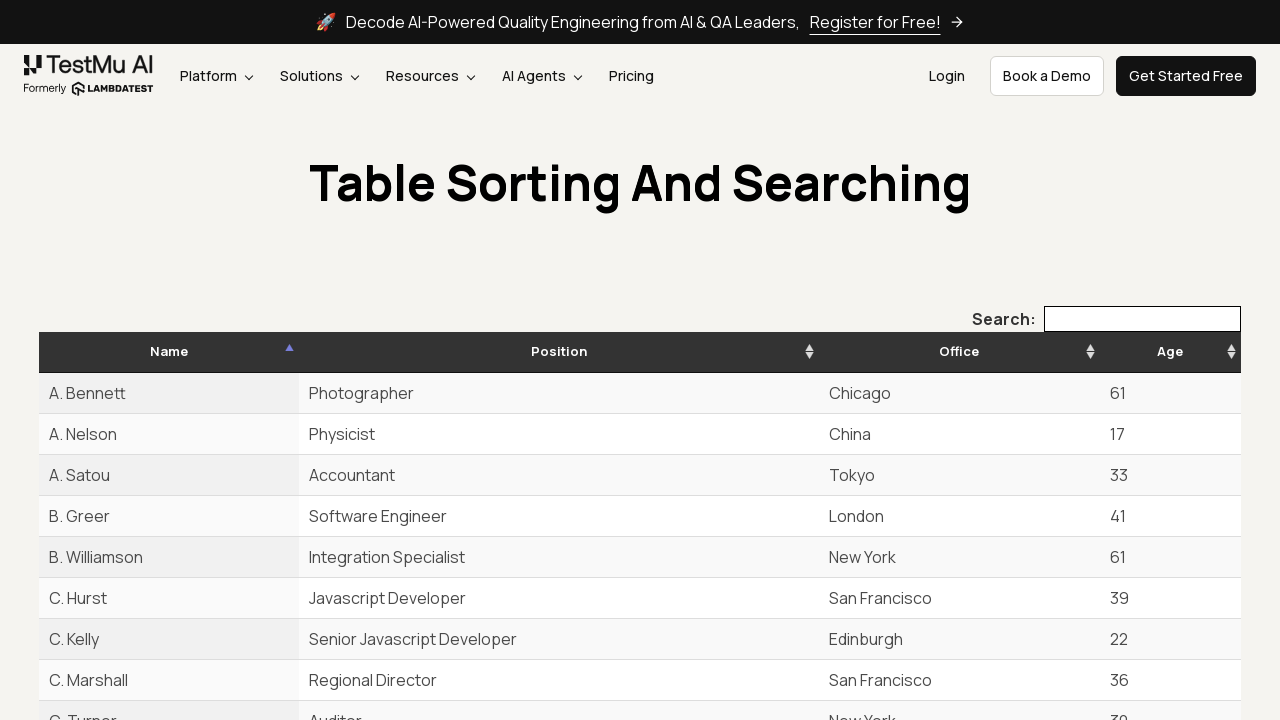

Entered 'New York' in search field on input[type='search']
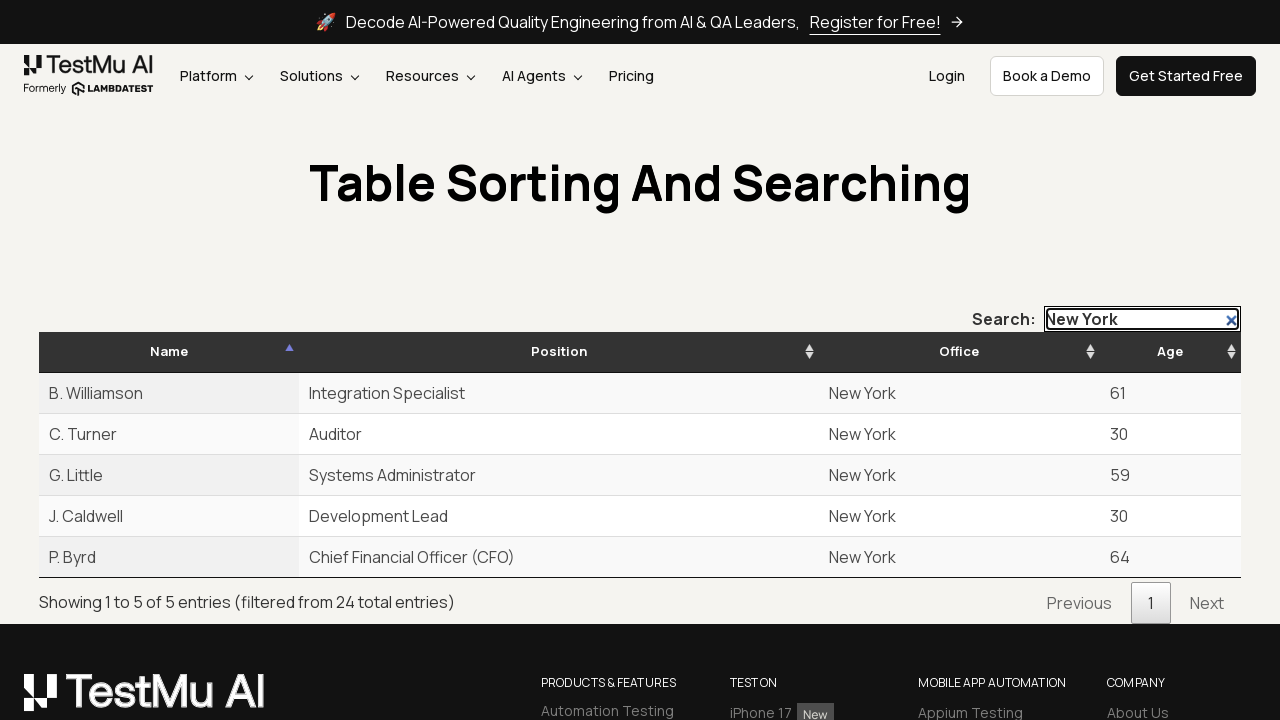

Filtered table rows became visible
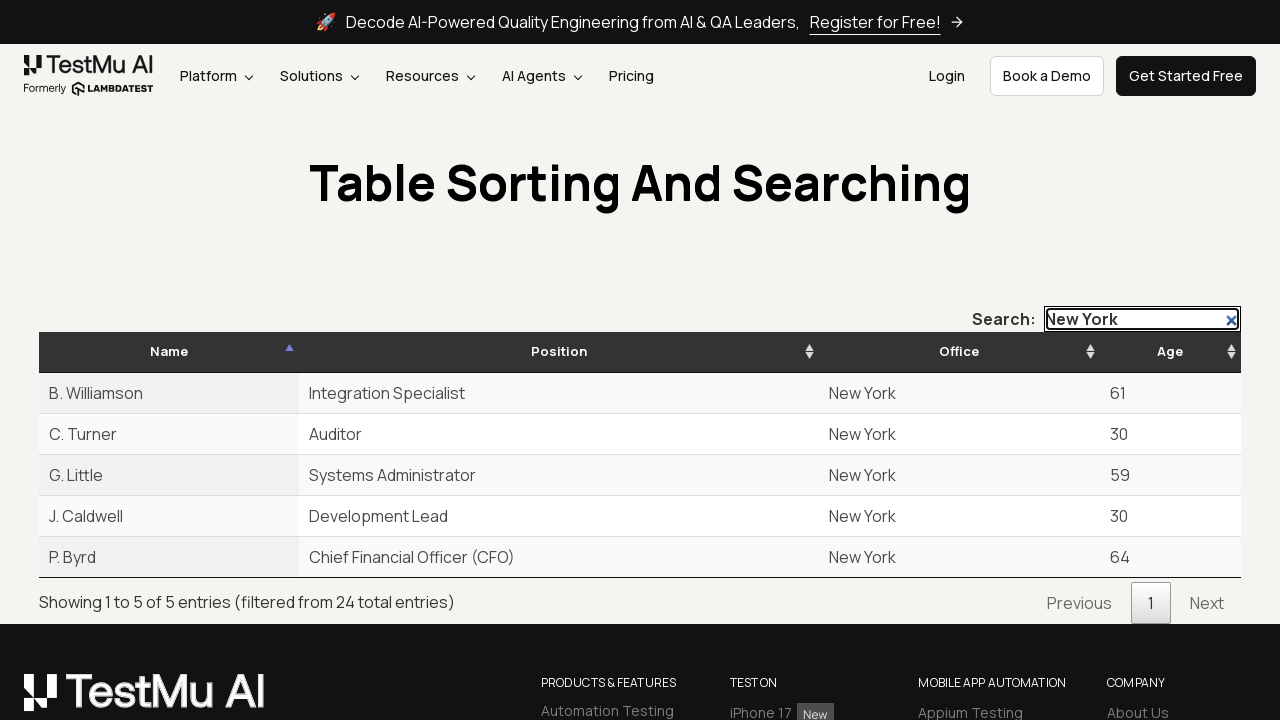

Confirmed filtered results contain at least one row
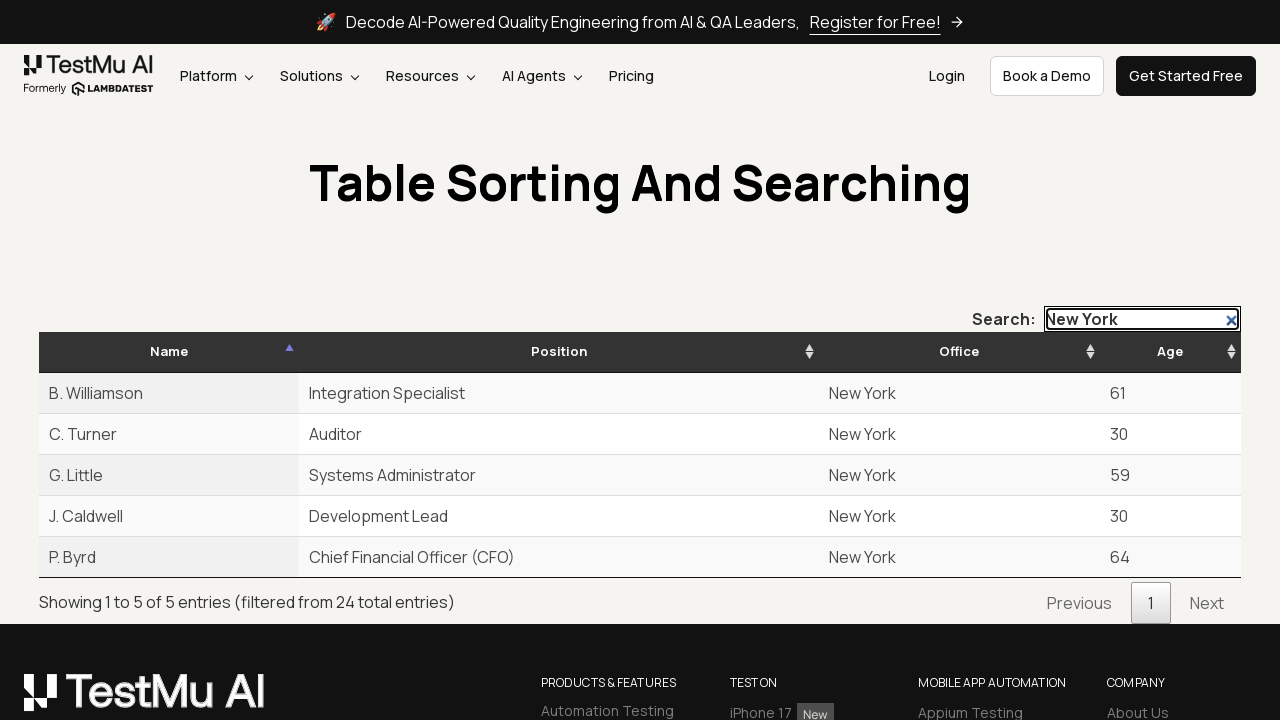

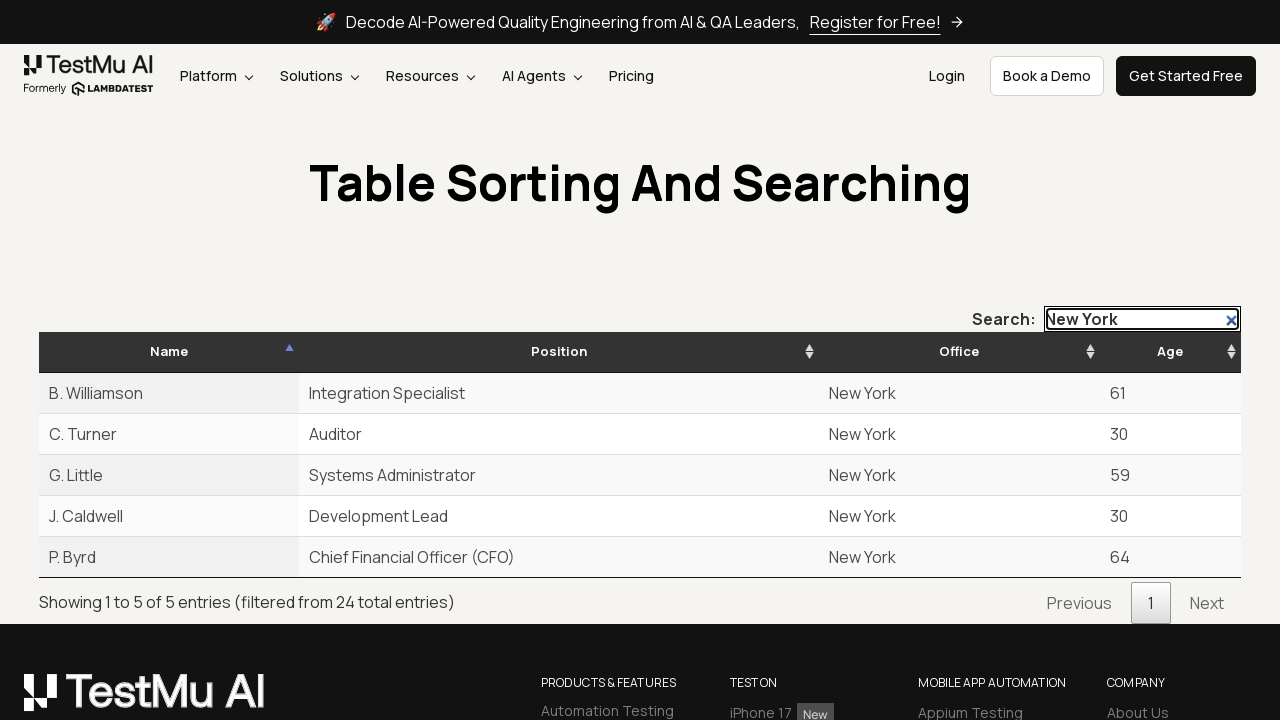